Tests dynamic content loading by clicking a Start button and waiting for hidden content to become visible

Starting URL: https://the-internet.herokuapp.com/dynamic_loading/1

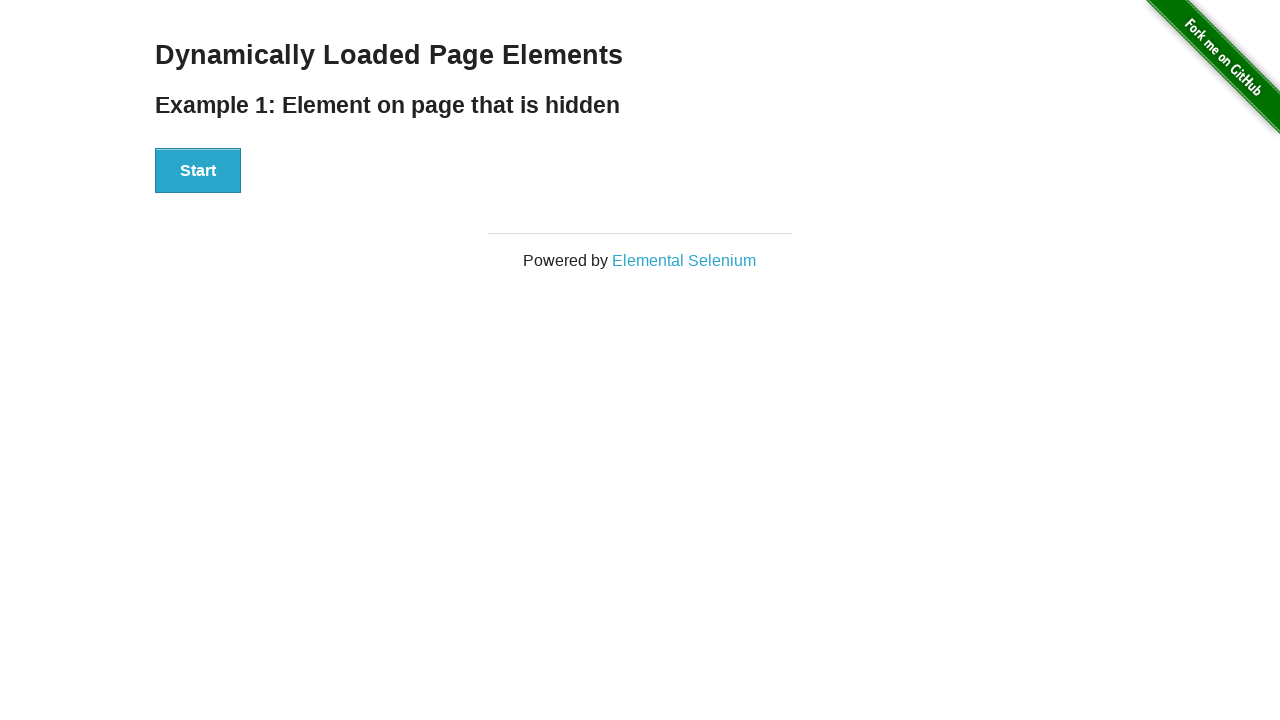

Clicked the Start button to trigger dynamic content loading at (198, 171) on xpath=//button[text()='Start']
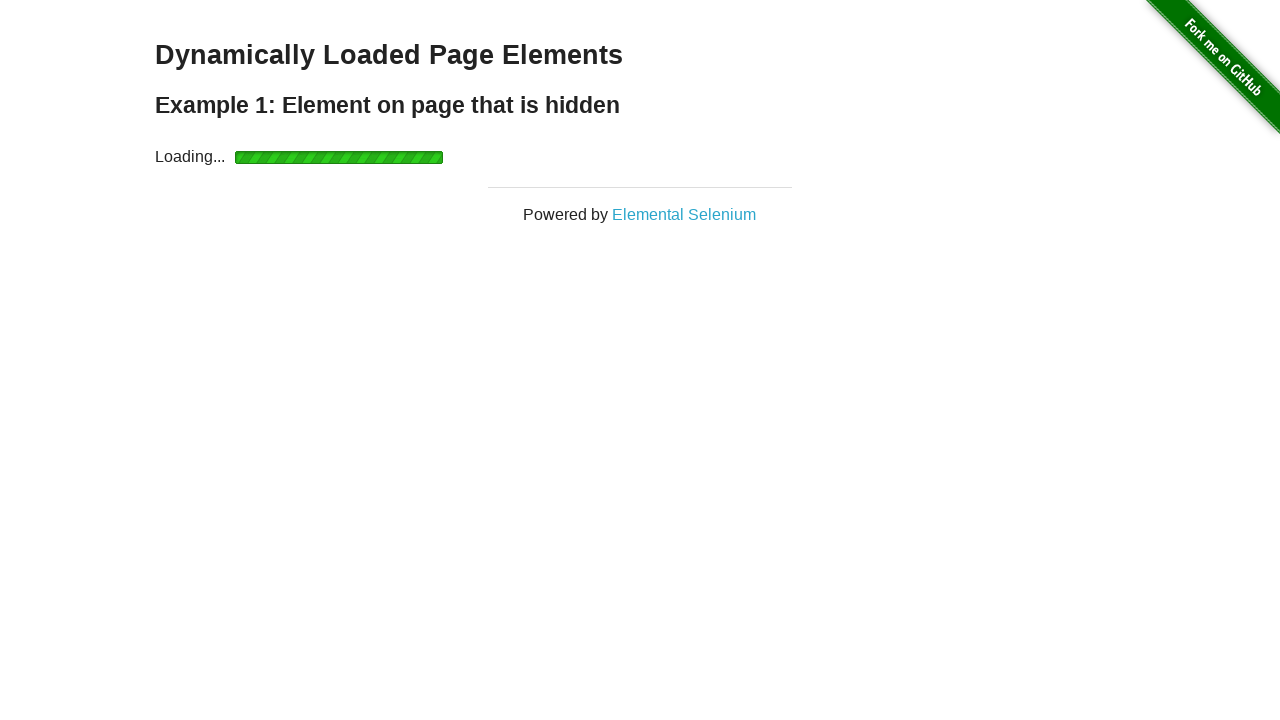

Waited for dynamically loaded content to become visible
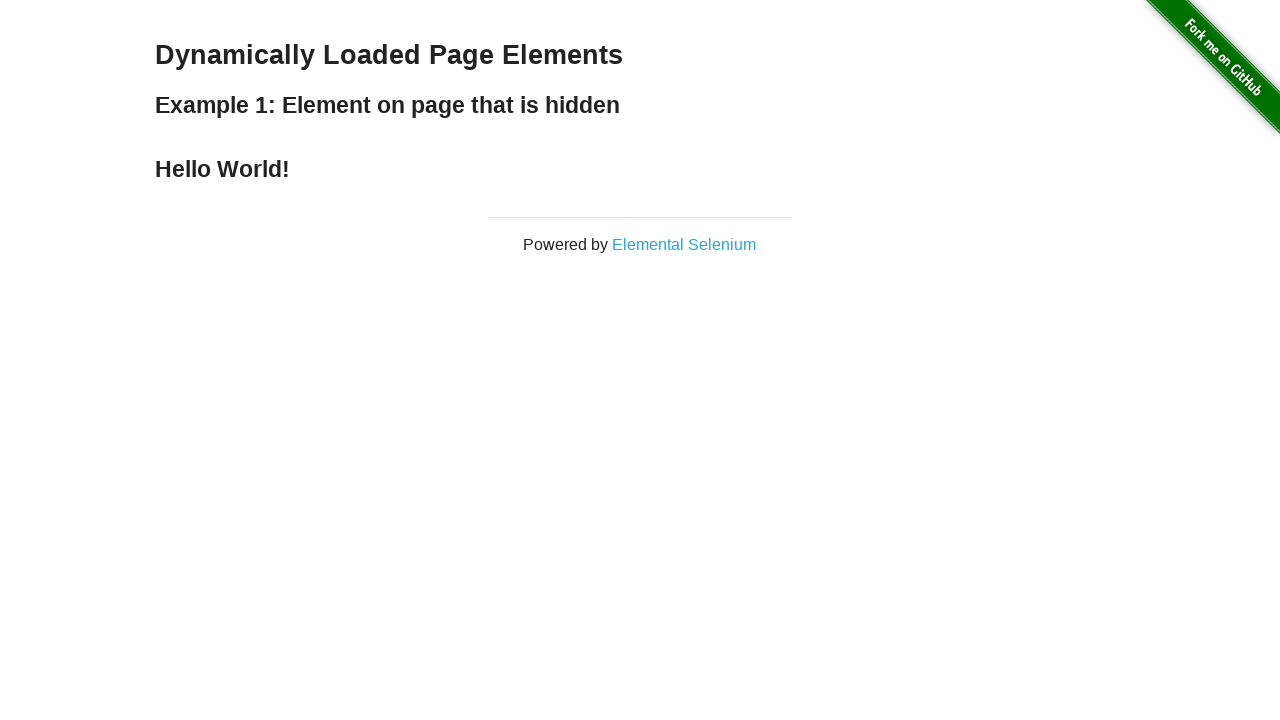

Retrieved loaded text: 'Hello World!'
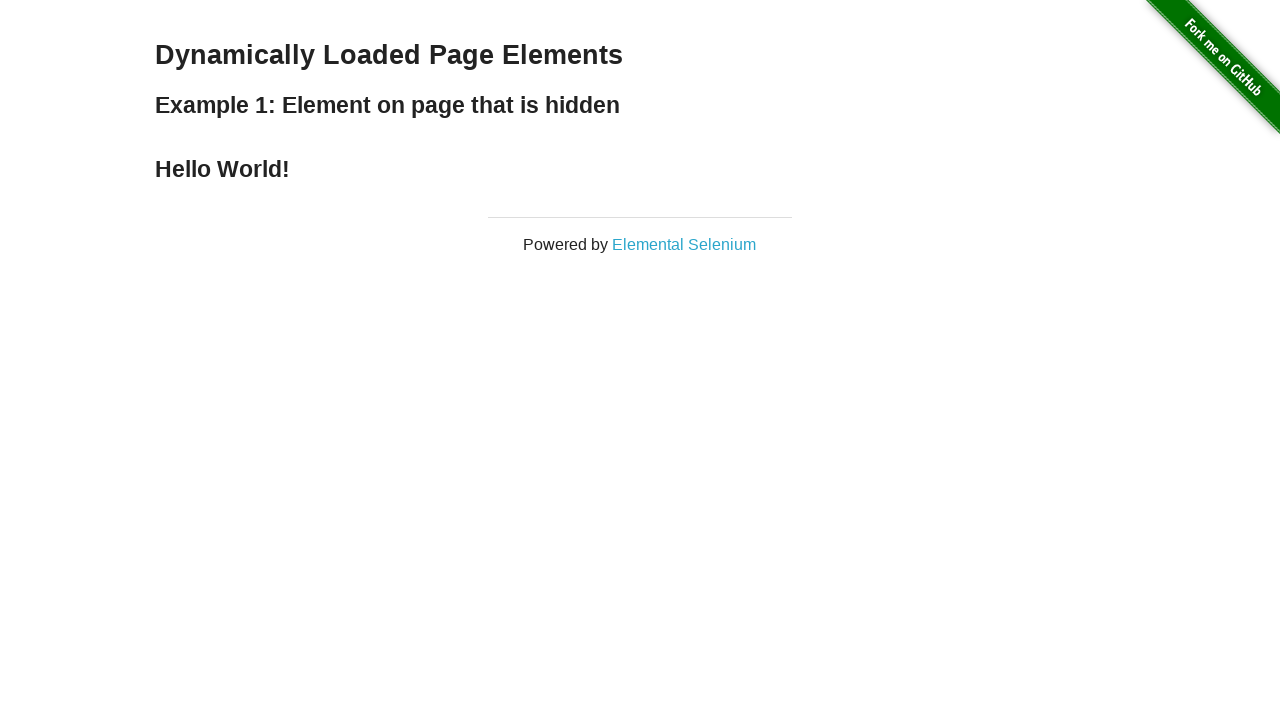

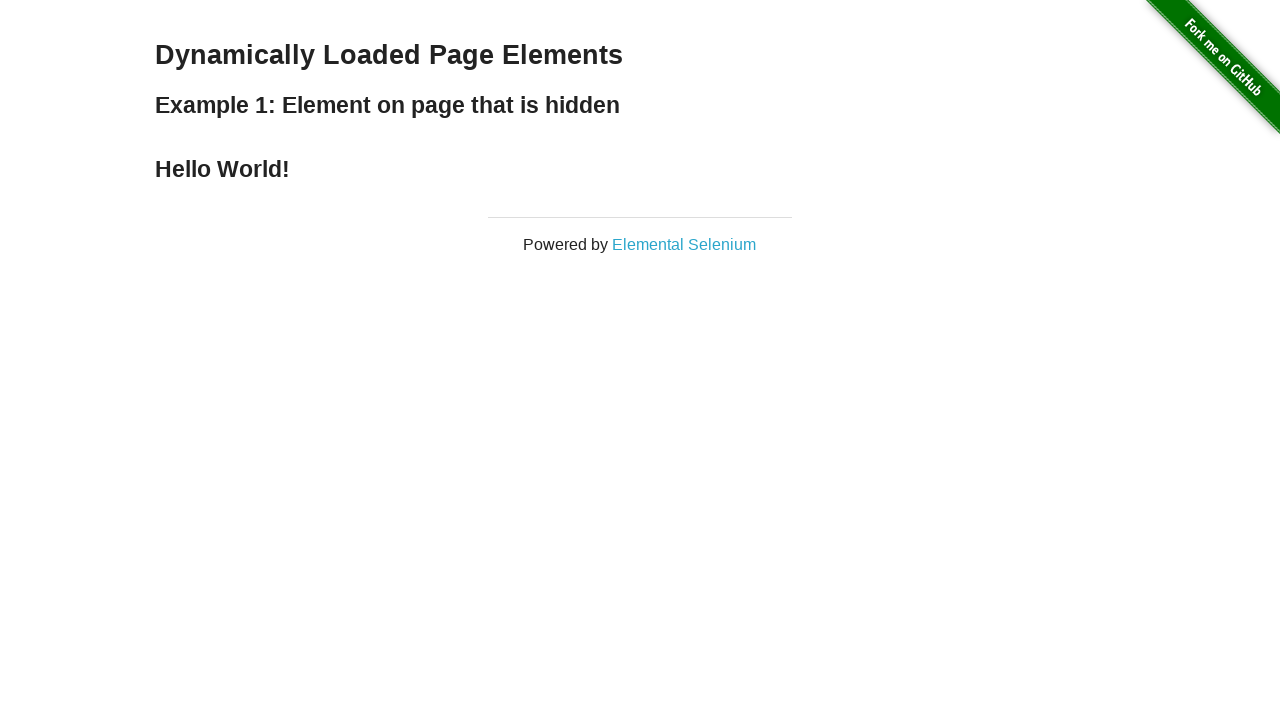